Tests clicking a checkbox on the omayo test page after waiting for the page to load

Starting URL: https://omayo.blogspot.com/

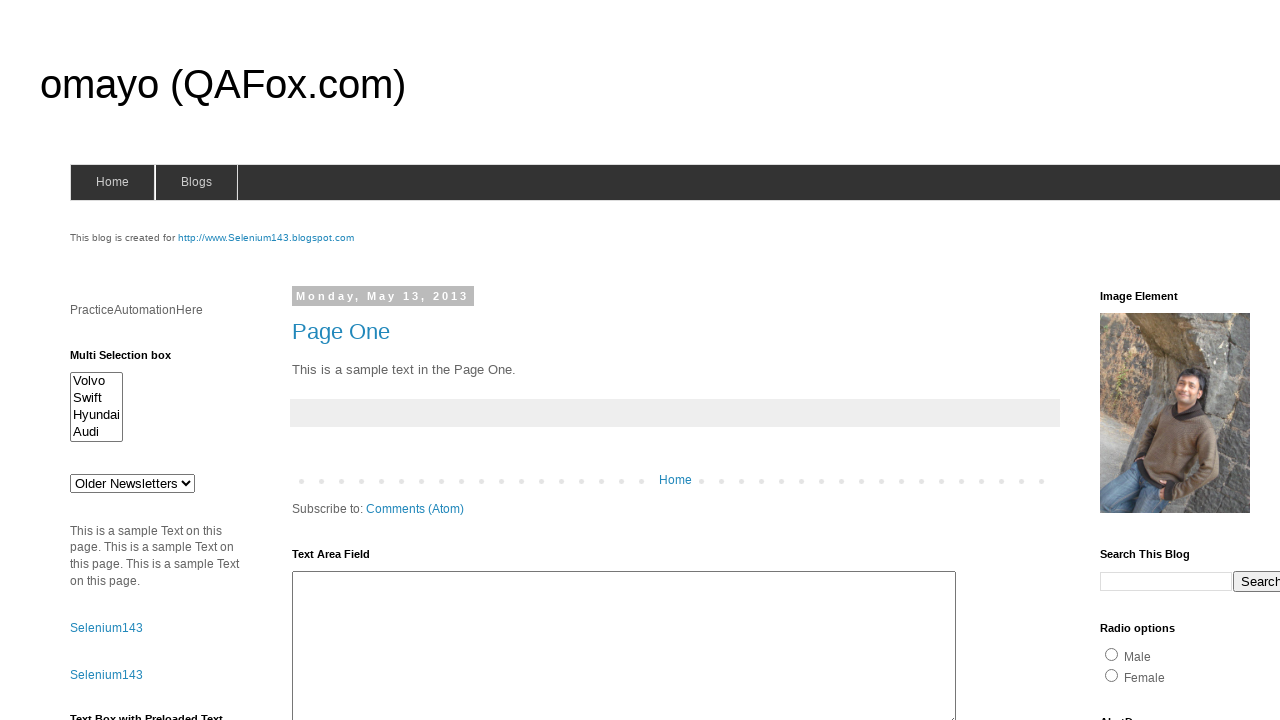

Waited for page to load (domcontentloaded)
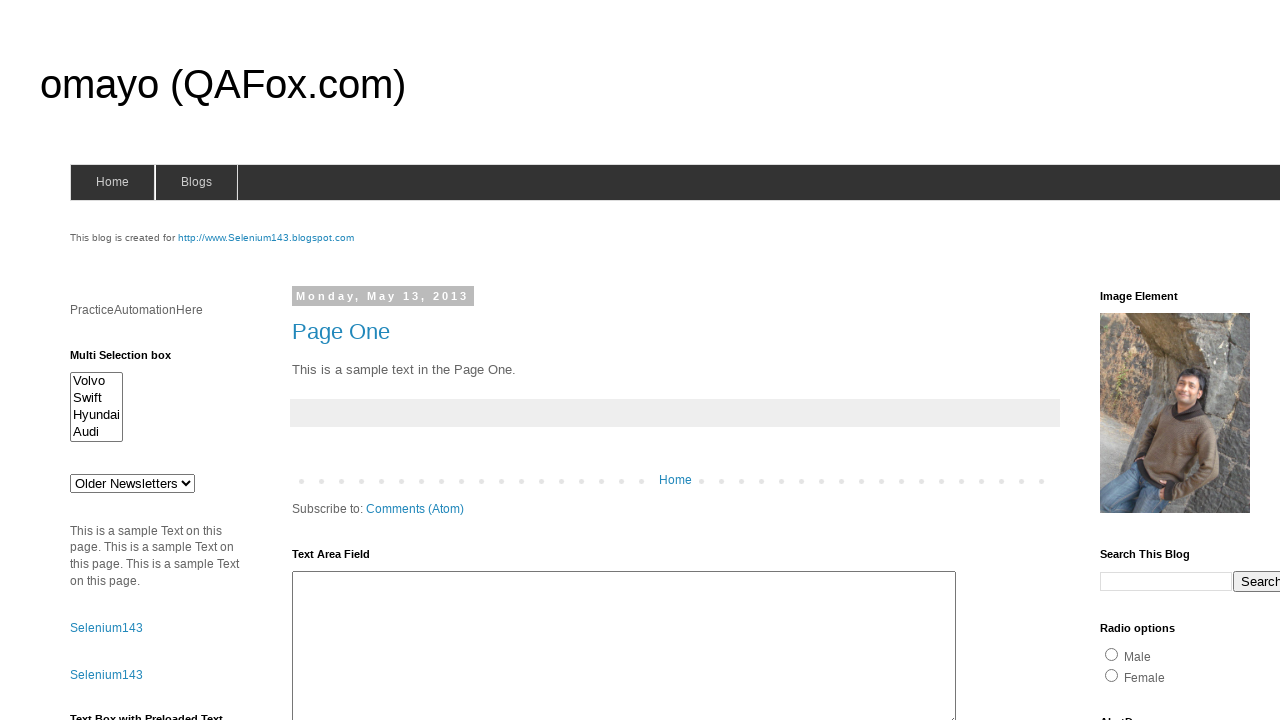

Clicked checkbox with id 'checkbox2' at (1200, 361) on #checkbox2
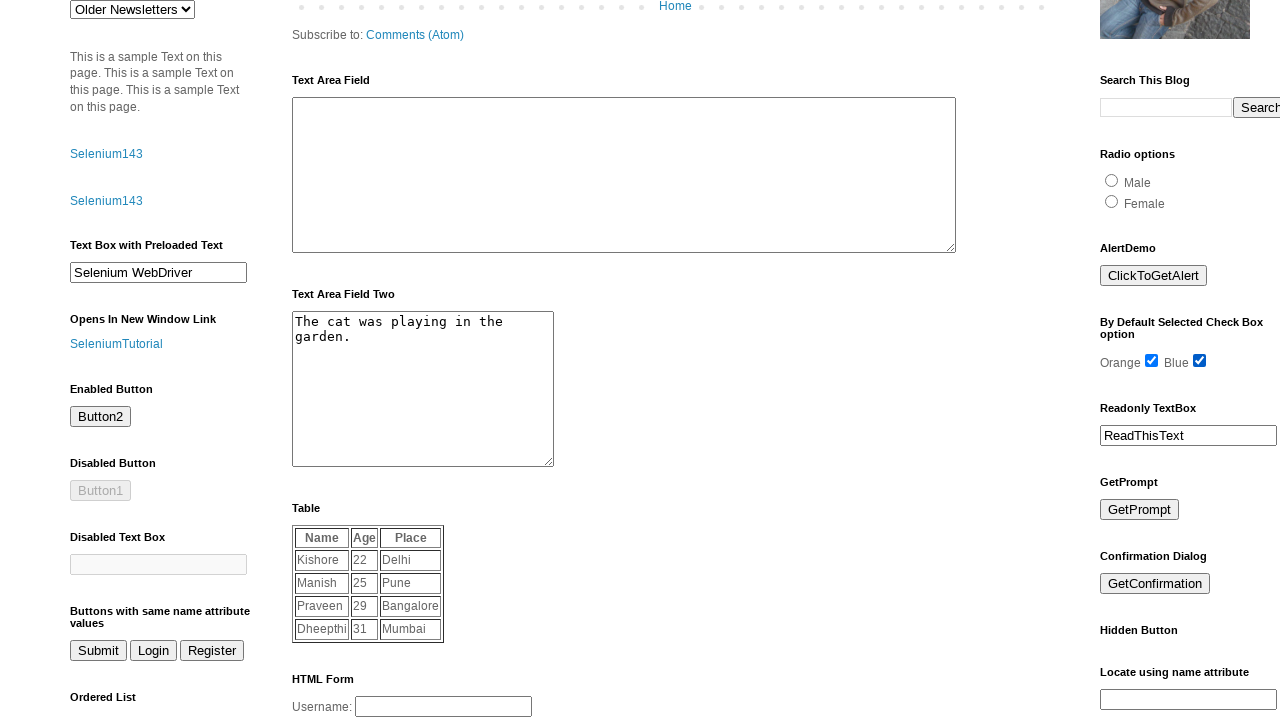

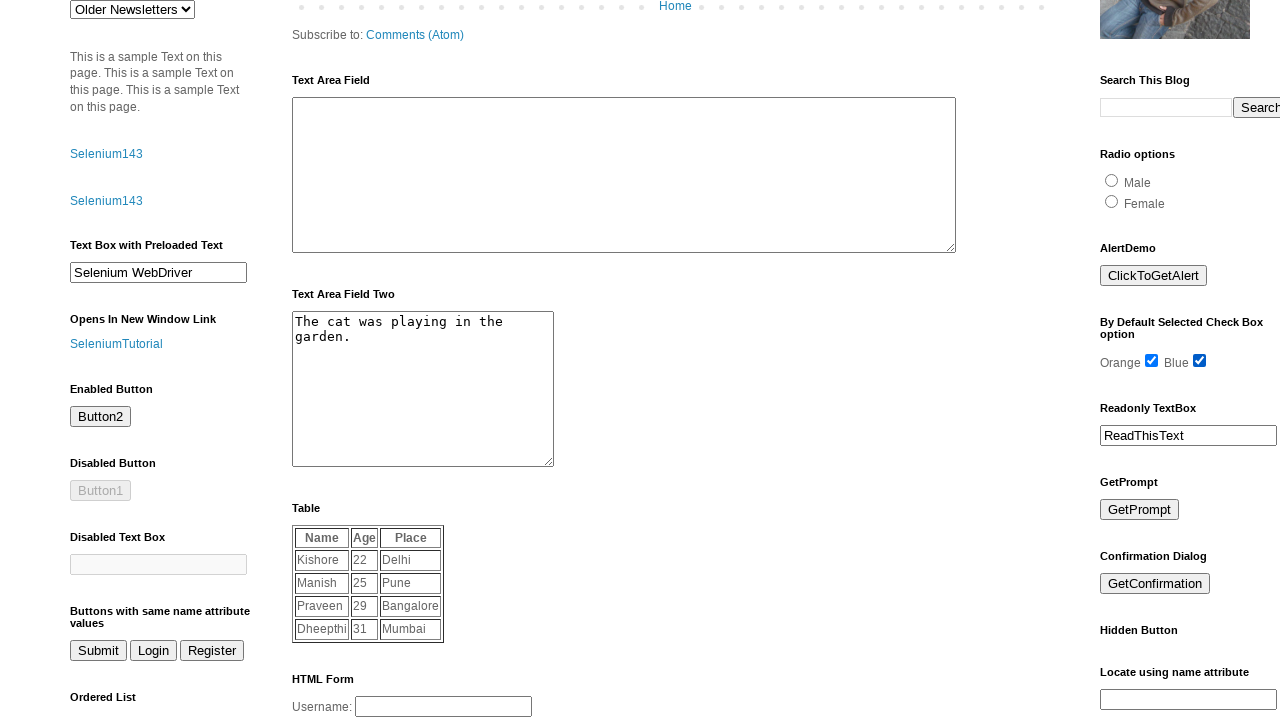